Tests that the Clear completed button displays the correct text after marking an item complete.

Starting URL: https://demo.playwright.dev/todomvc

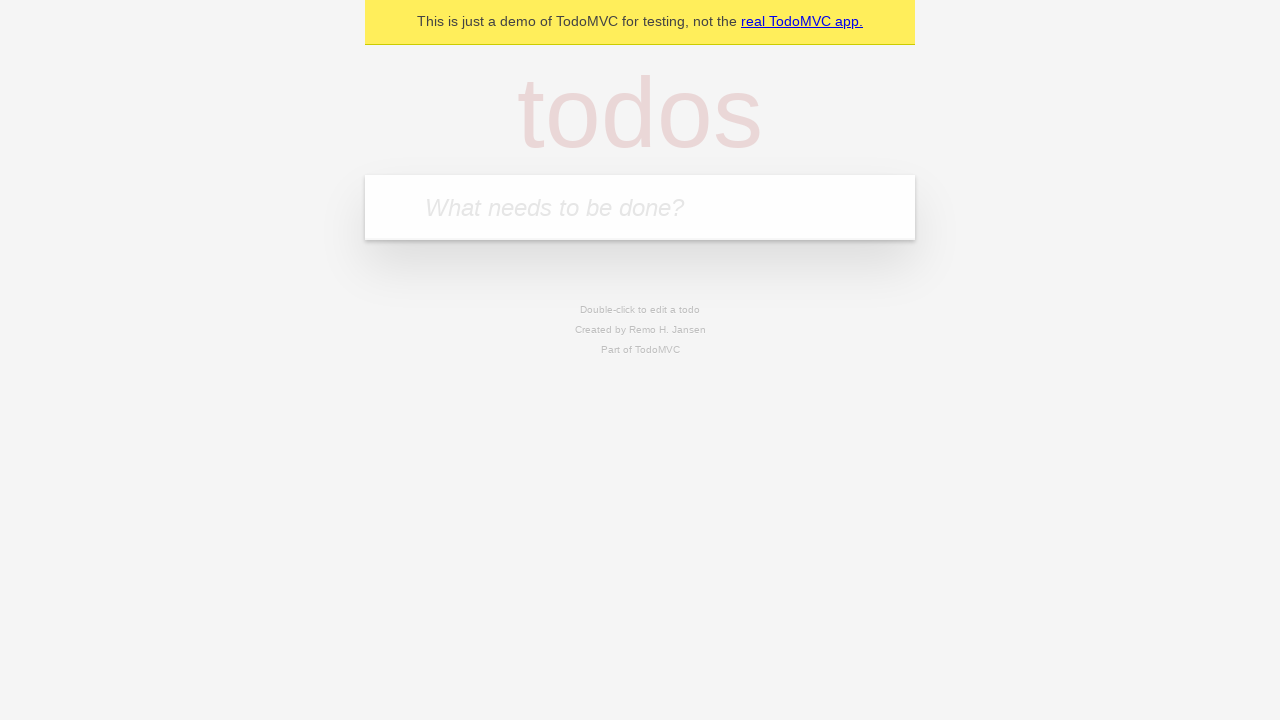

Filled todo input with 'buy some cheese' on internal:attr=[placeholder="What needs to be done?"i]
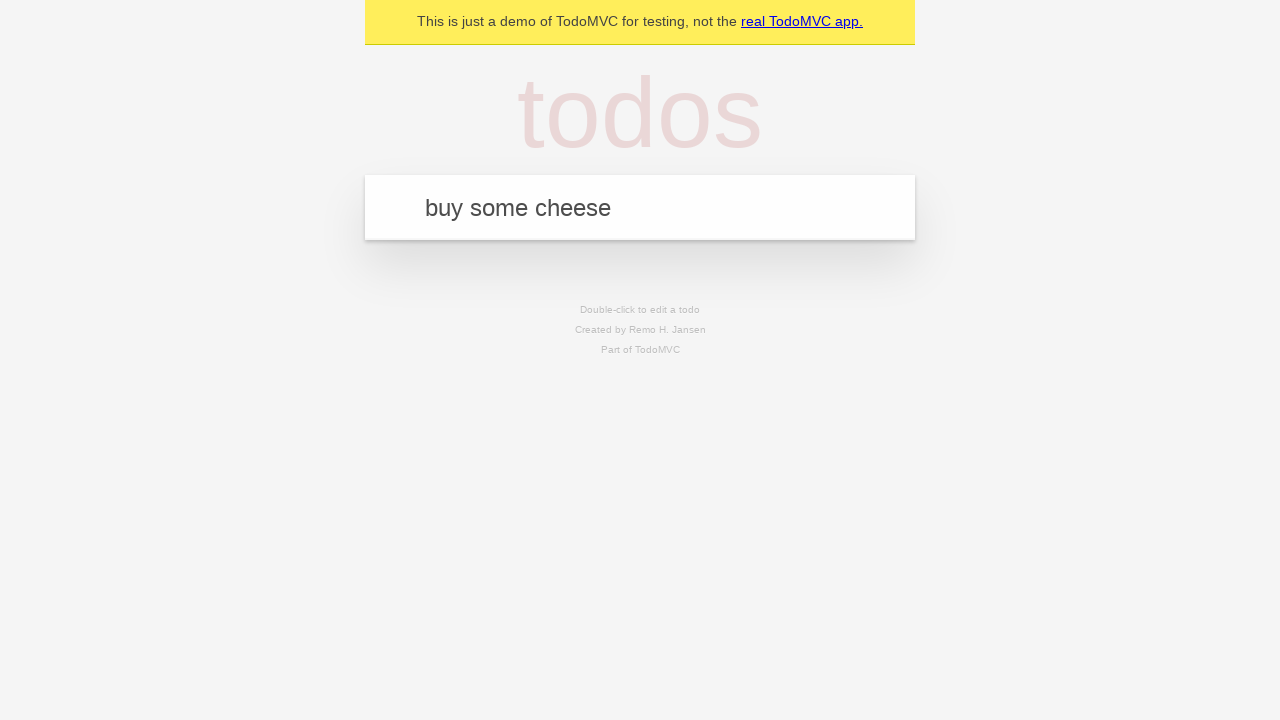

Pressed Enter to add first todo on internal:attr=[placeholder="What needs to be done?"i]
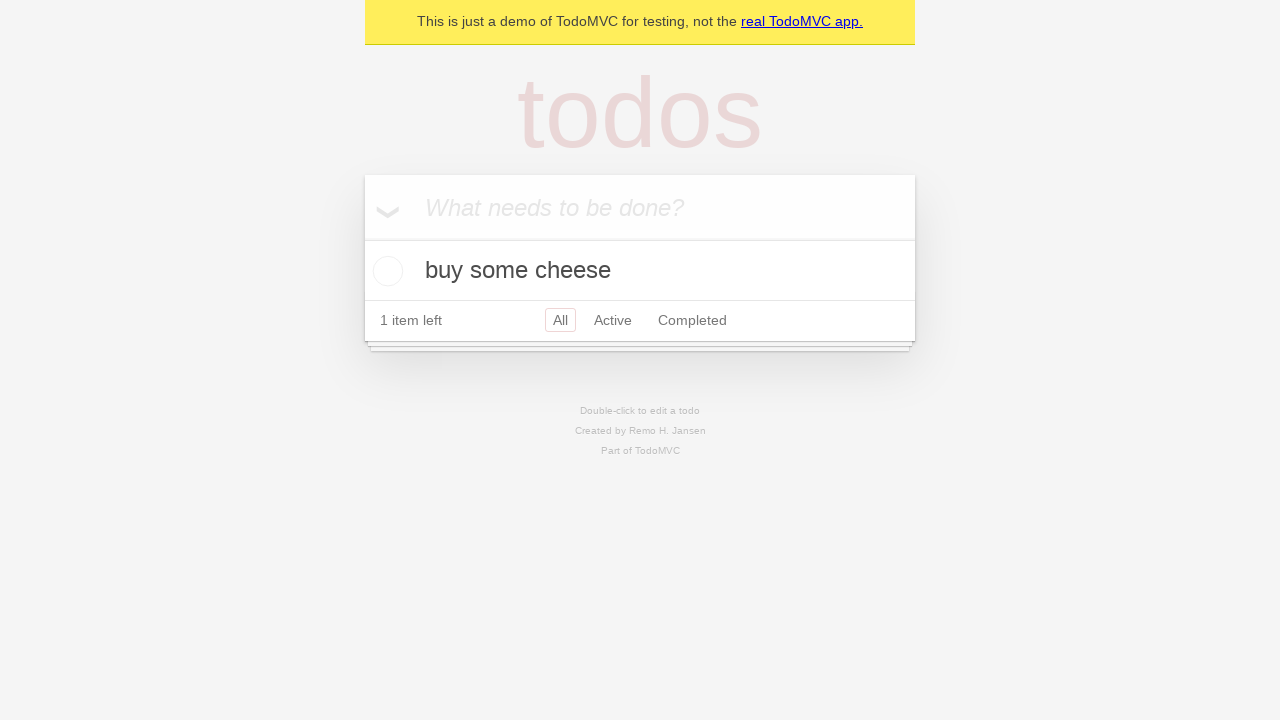

Filled todo input with 'feed the cat' on internal:attr=[placeholder="What needs to be done?"i]
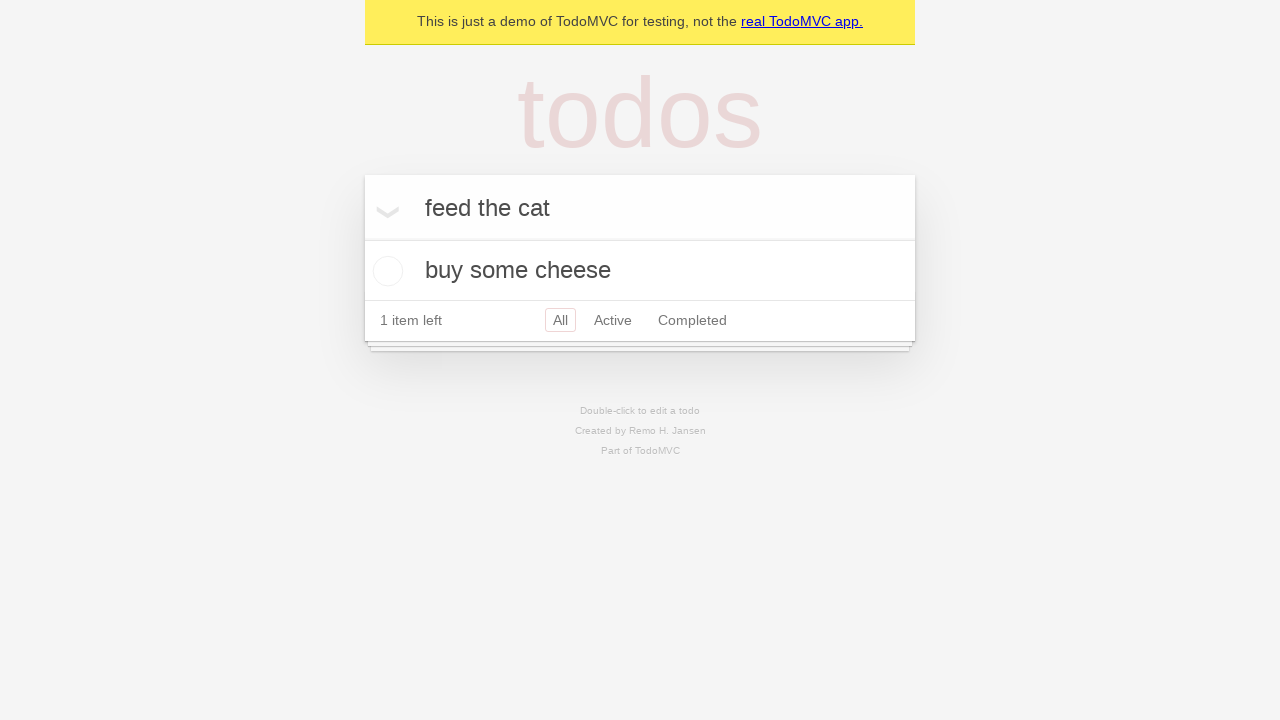

Pressed Enter to add second todo on internal:attr=[placeholder="What needs to be done?"i]
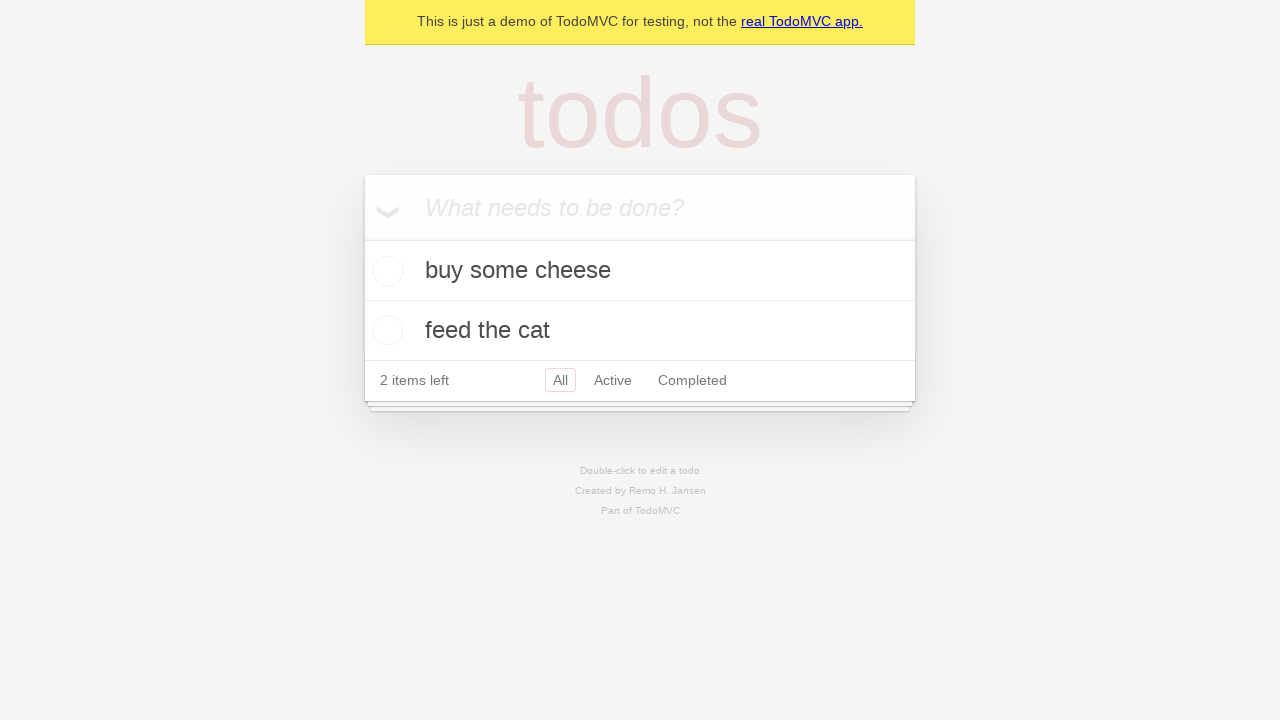

Filled todo input with 'book a doctors appointment' on internal:attr=[placeholder="What needs to be done?"i]
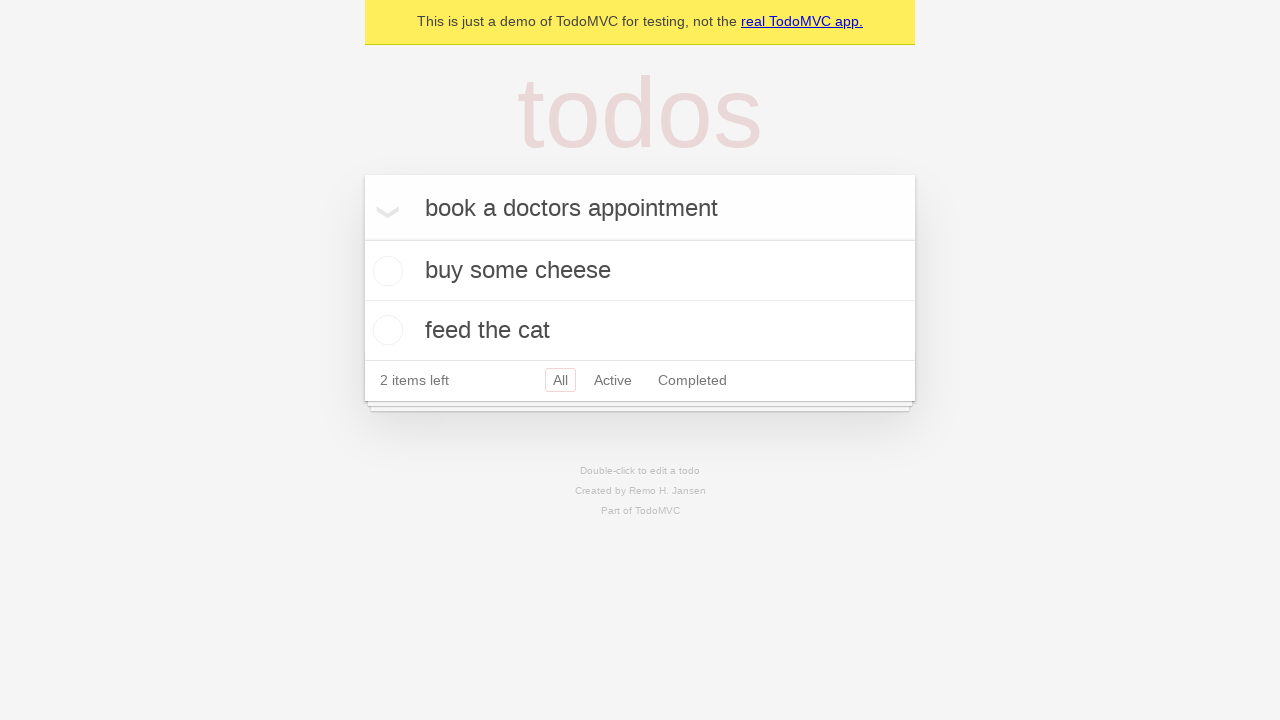

Pressed Enter to add third todo on internal:attr=[placeholder="What needs to be done?"i]
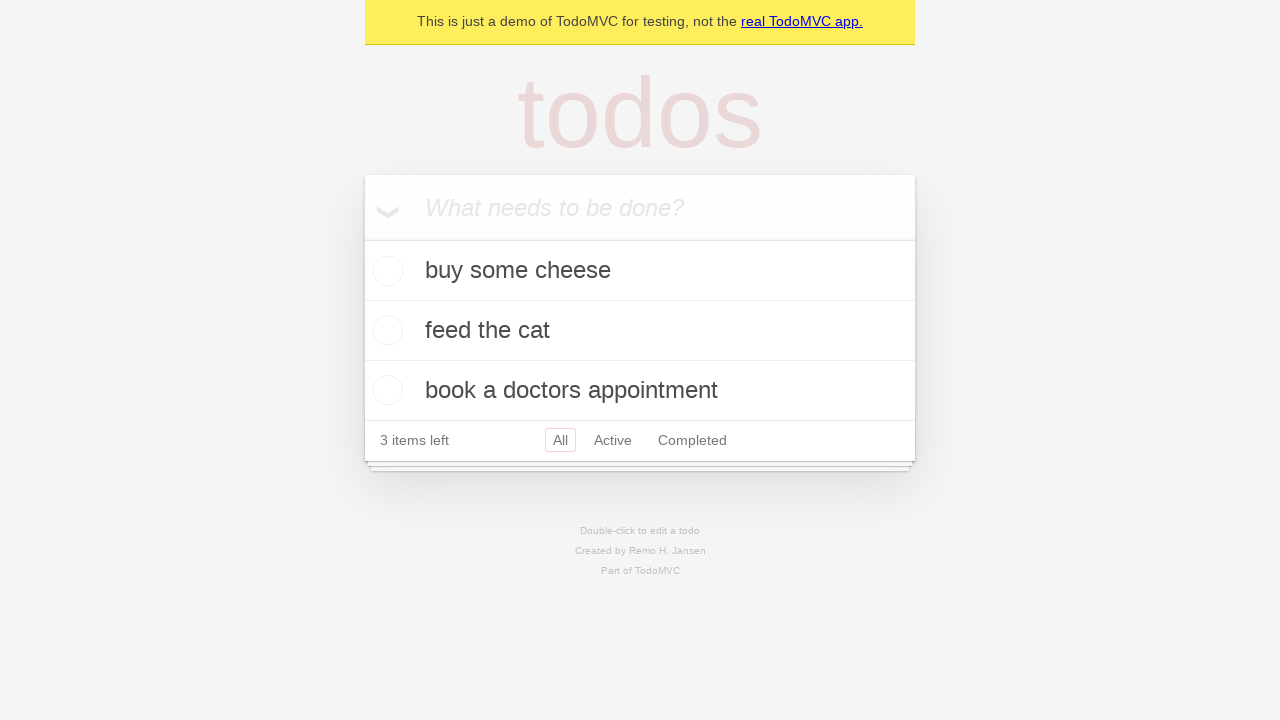

Waited for all 3 todos to be rendered
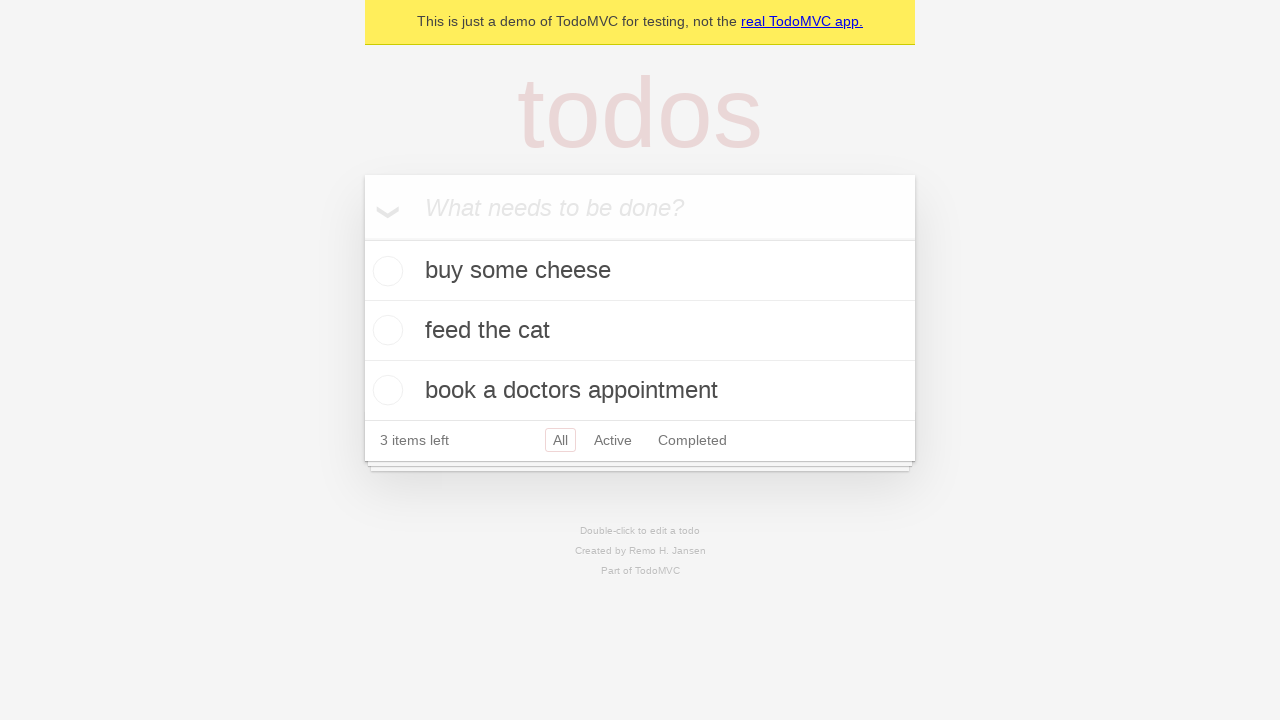

Checked the first todo item as complete at (385, 271) on .todo-list li .toggle >> nth=0
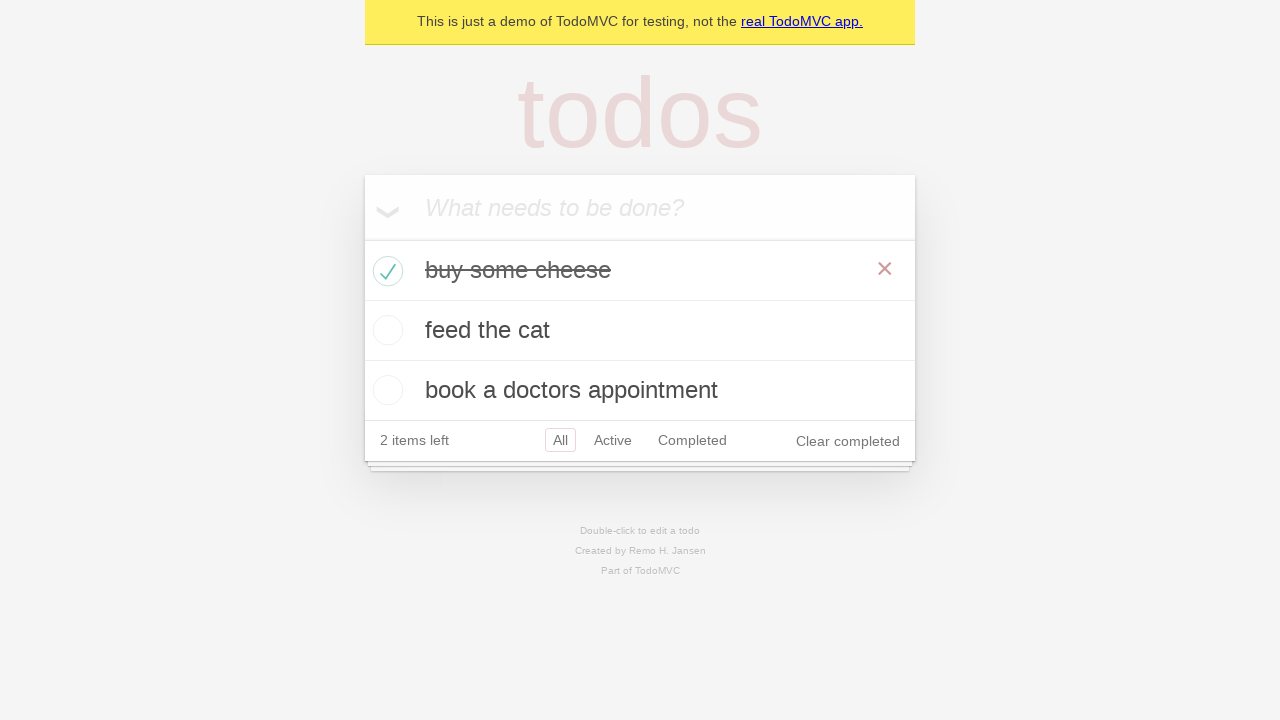

Clear completed button appeared after marking item complete
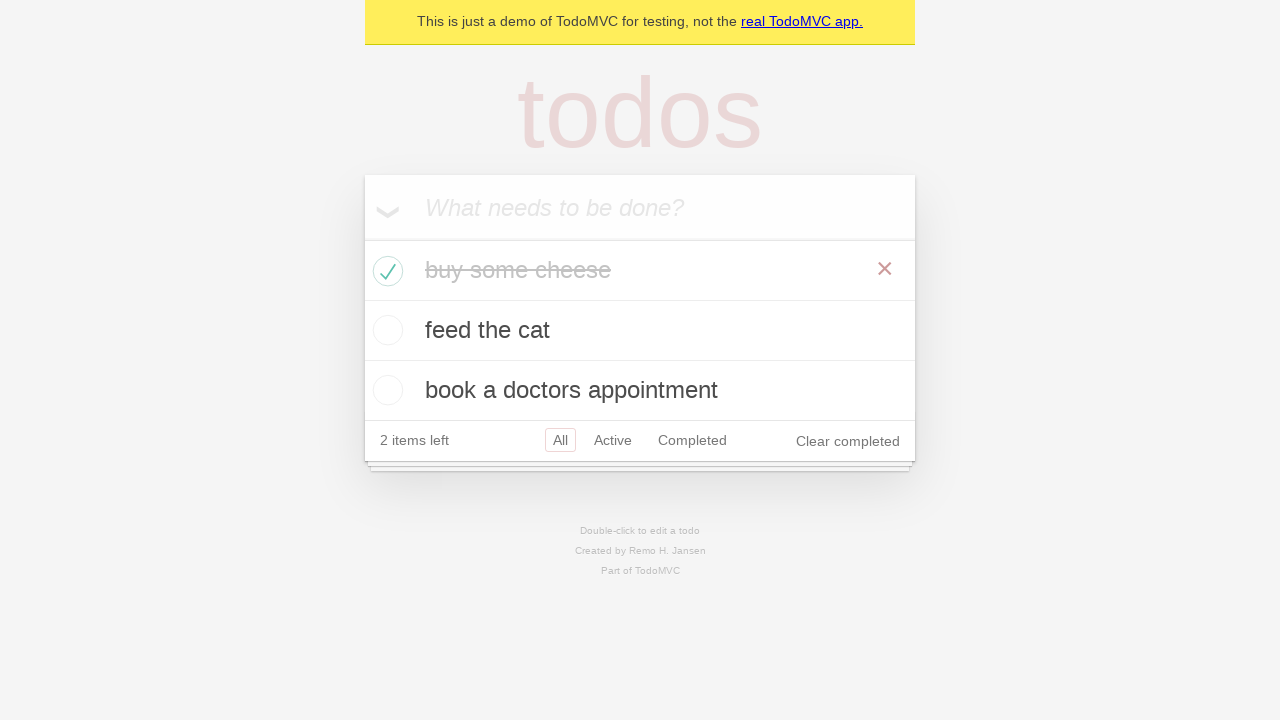

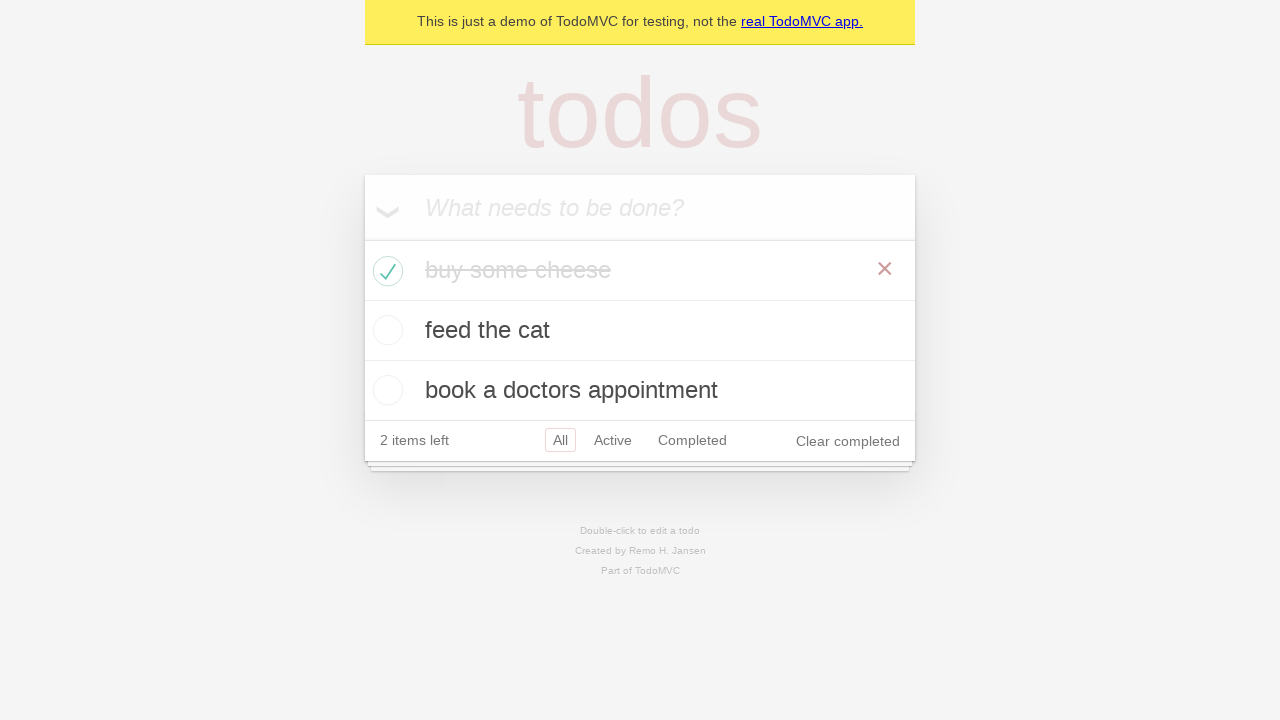